Tests image loading by waiting for the compass image to load and verifying its src attribute contains 'compass'

Starting URL: https://bonigarcia.dev/selenium-webdriver-java/loading-images.html

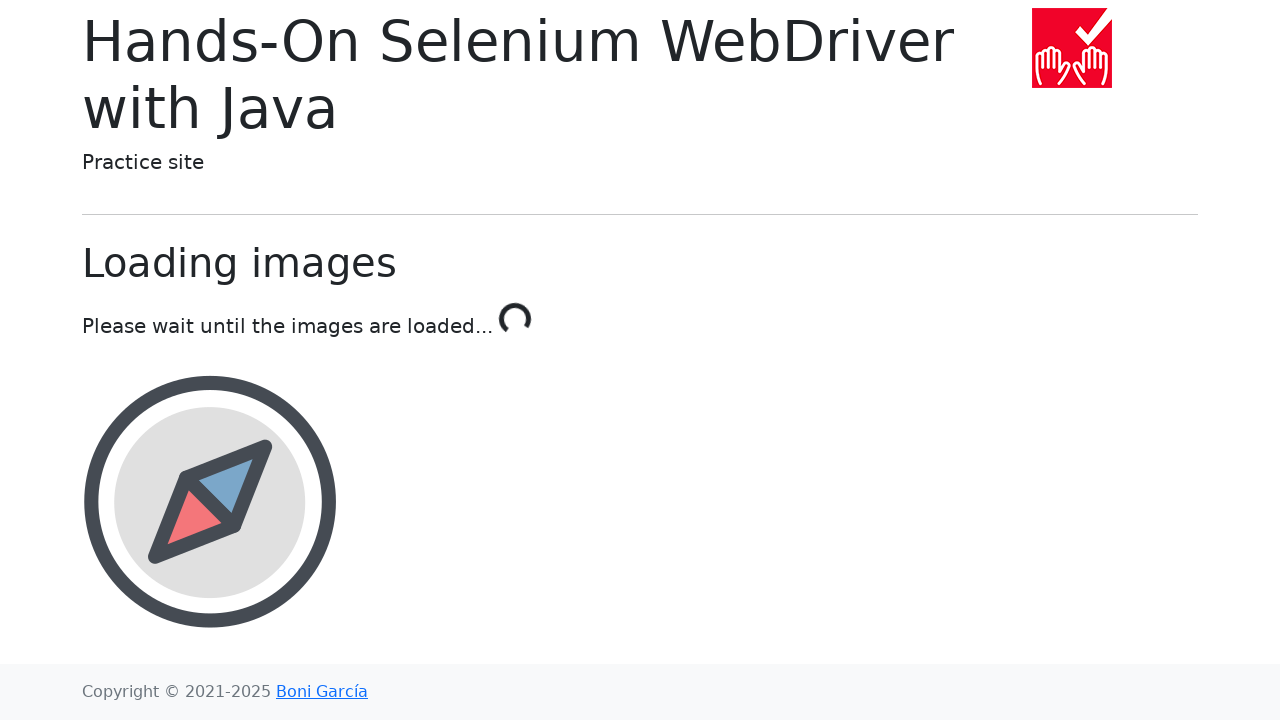

Located compass image element by ID
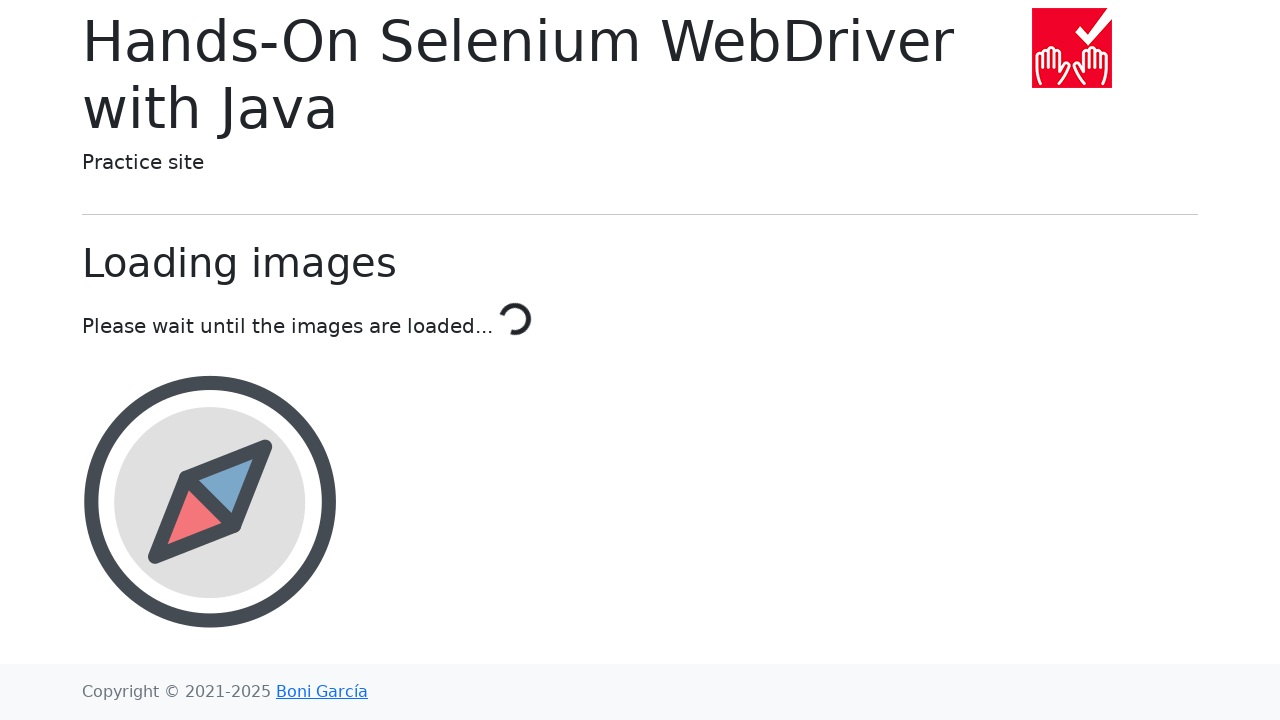

Waited for compass image to become visible
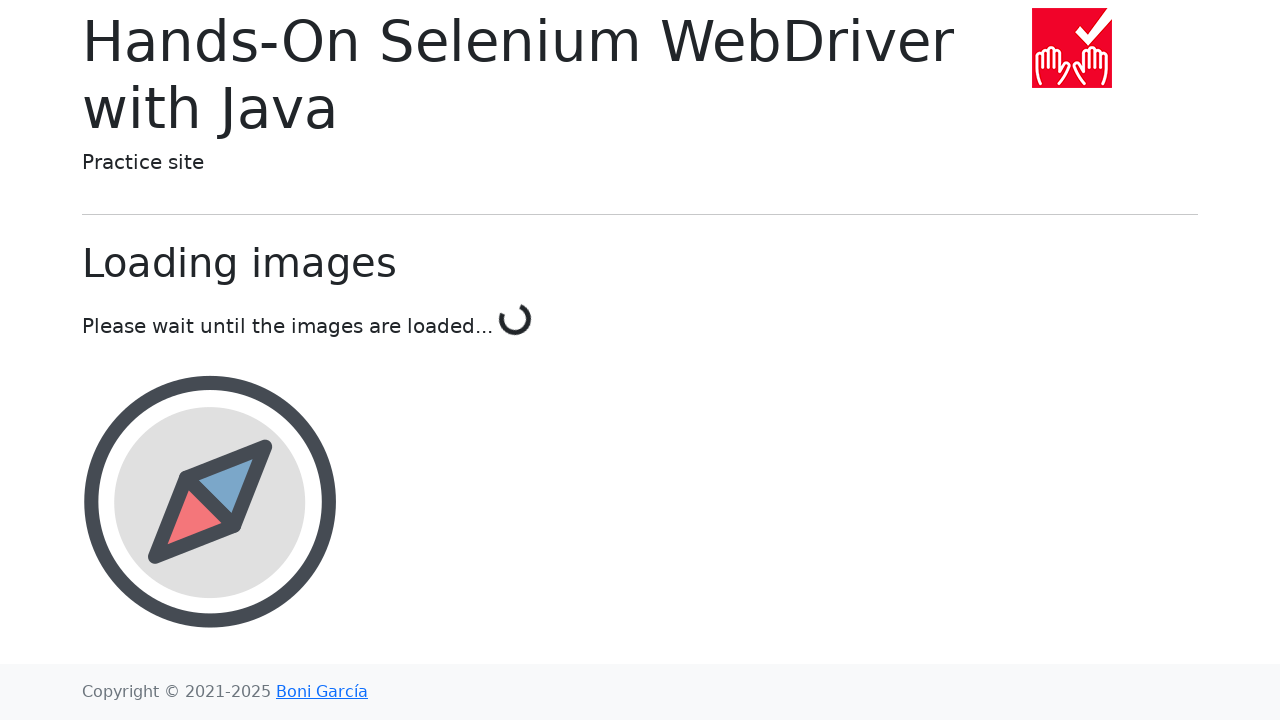

Retrieved src attribute from compass image
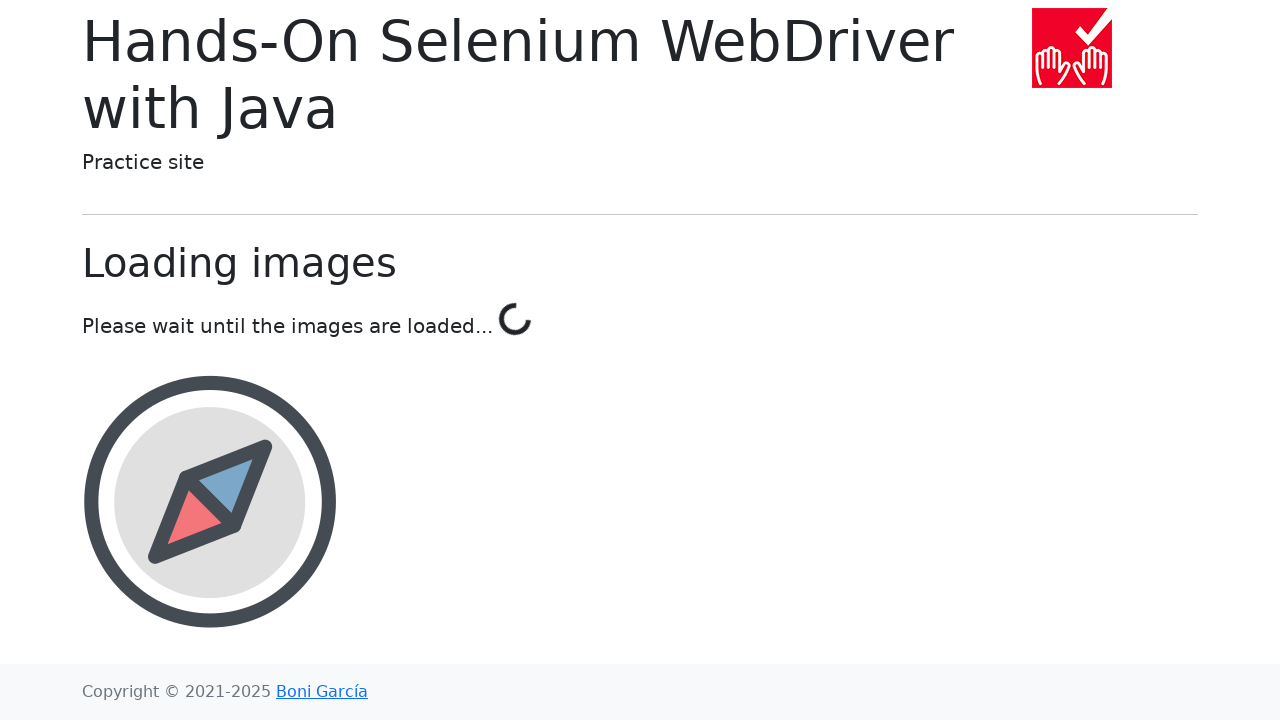

Verified that src attribute contains 'compass'
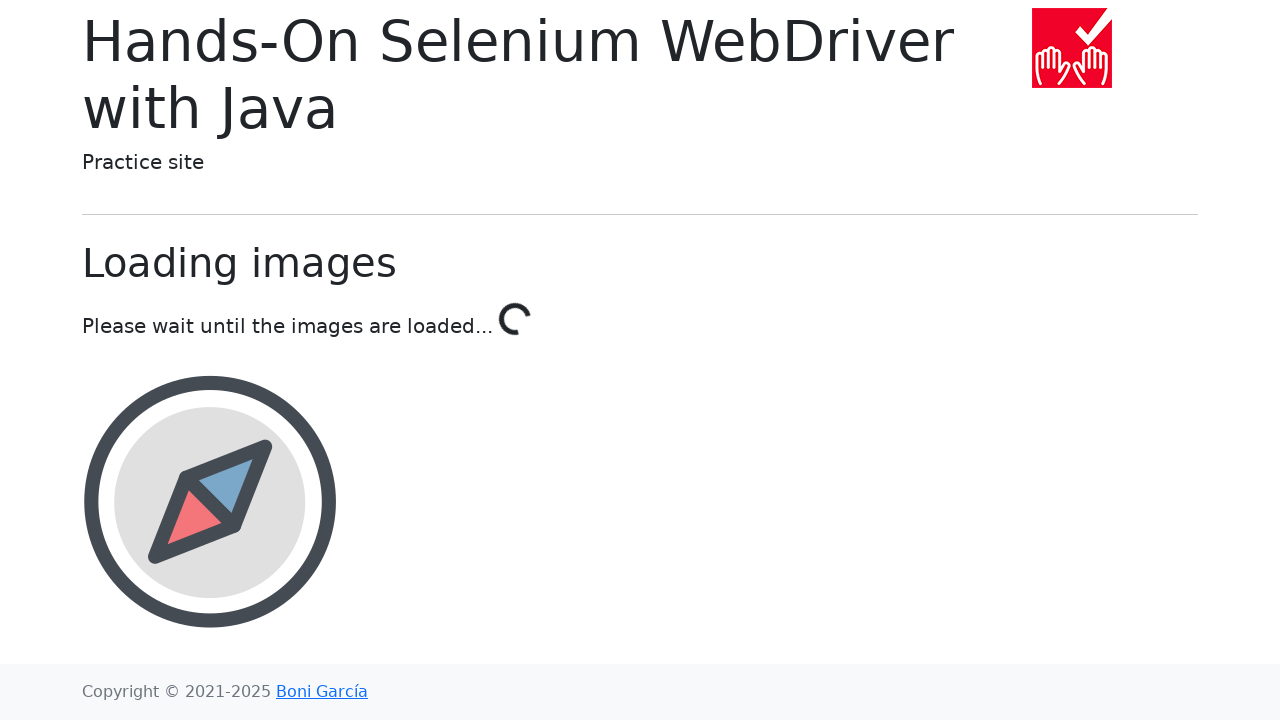

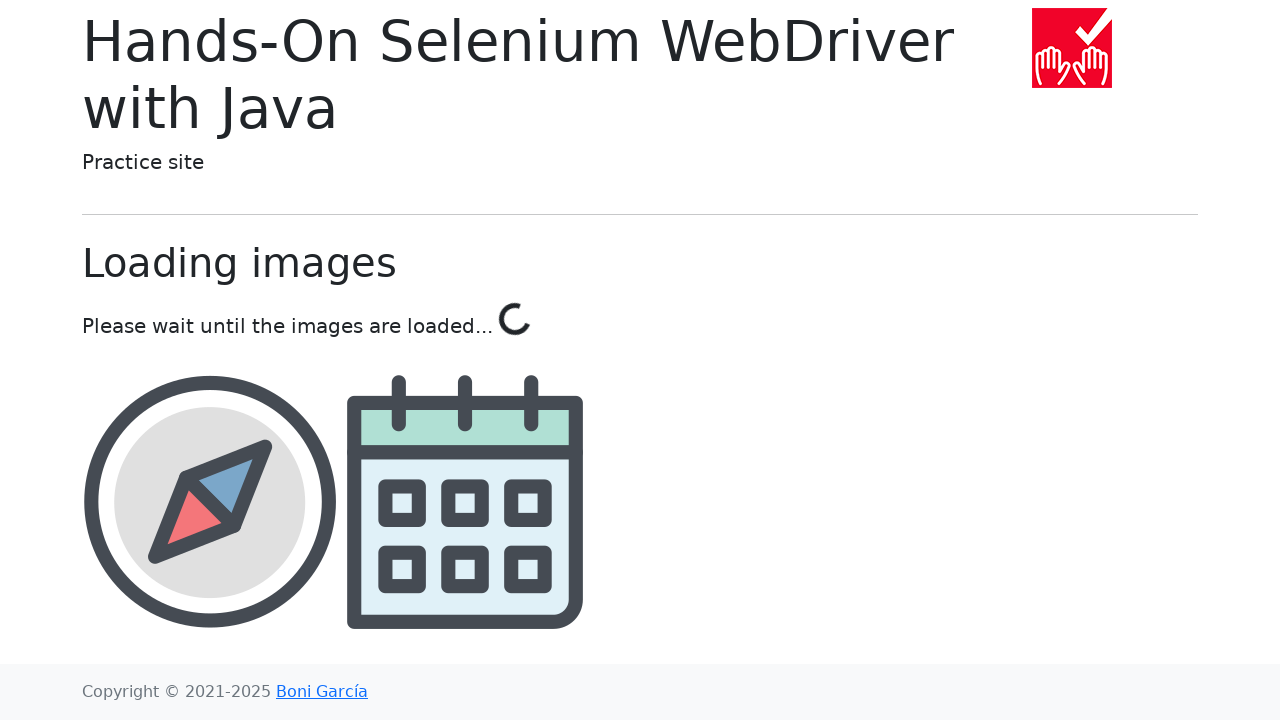